Tests creating a new task in a todo application by filling out assignee, title, and content fields, then clicking the create button

Starting URL: https://riot-todo-84334.firebaseapp.com/#!/

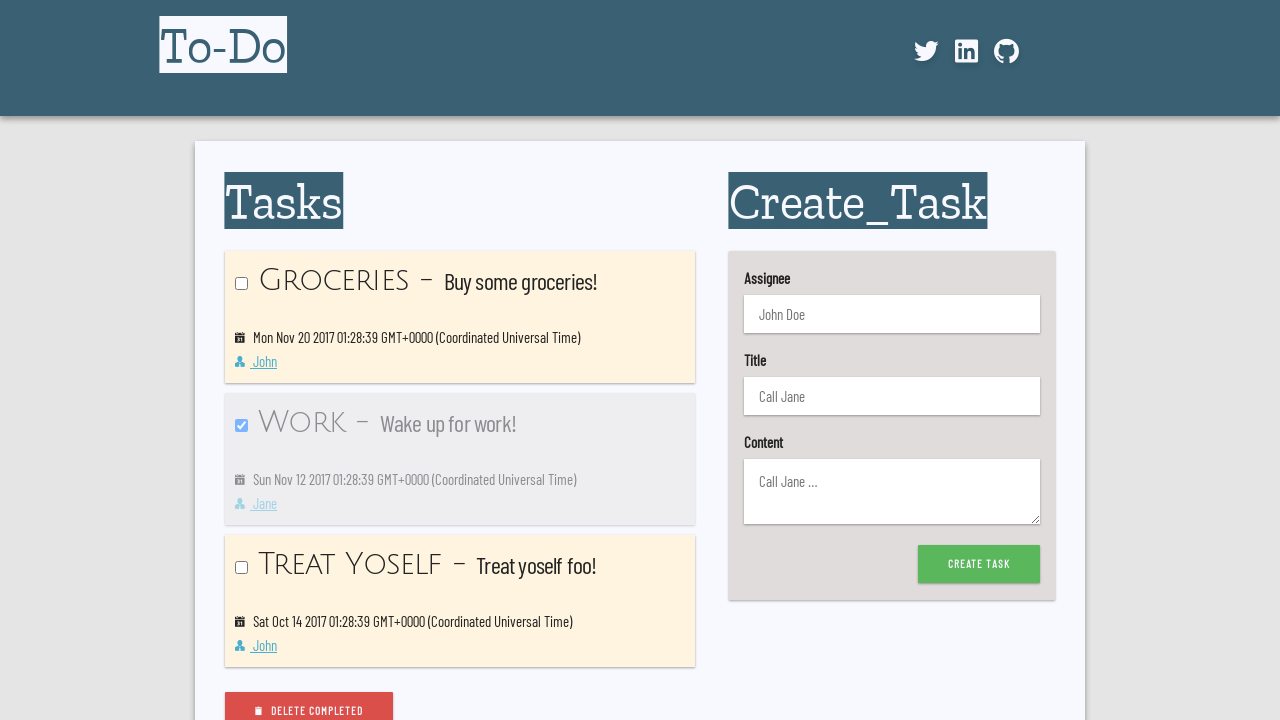

Filled assignee field with 'Logan' on #taskAssignee
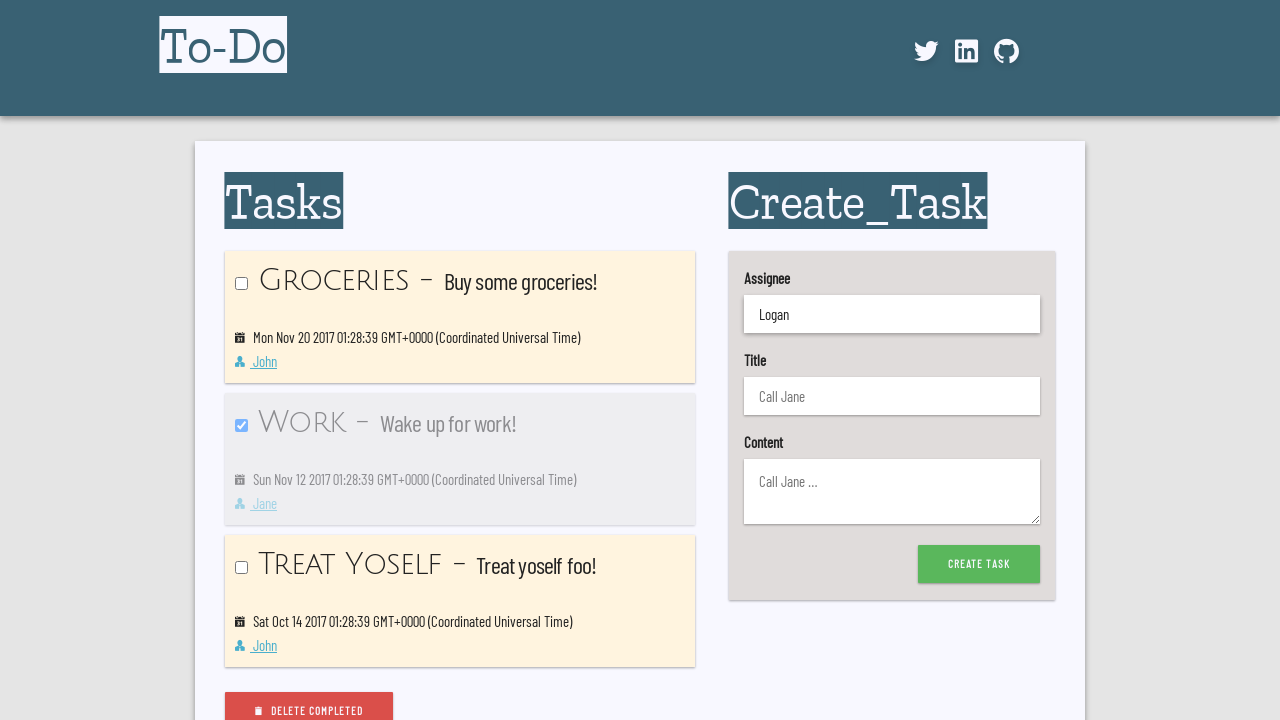

Filled title field with 'Shopping List' on #taskTitle
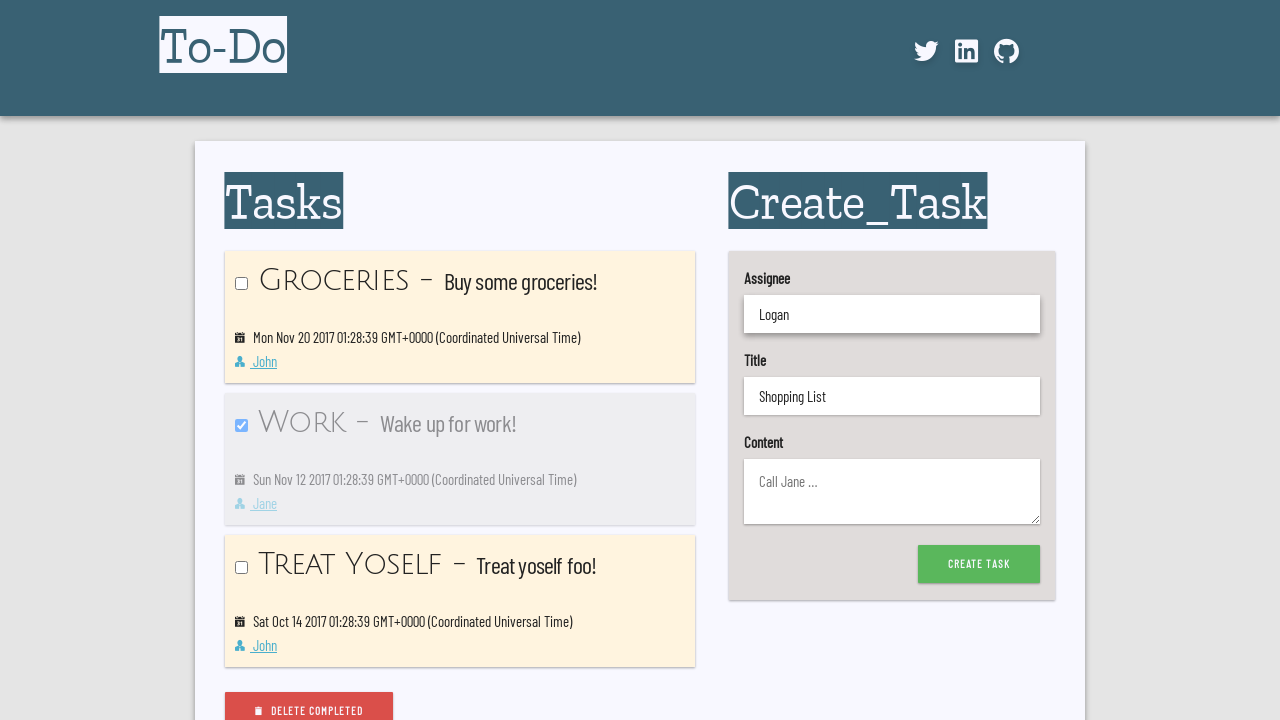

Filled content field with 'Milk, Eggs, Cheese' on #taskContent
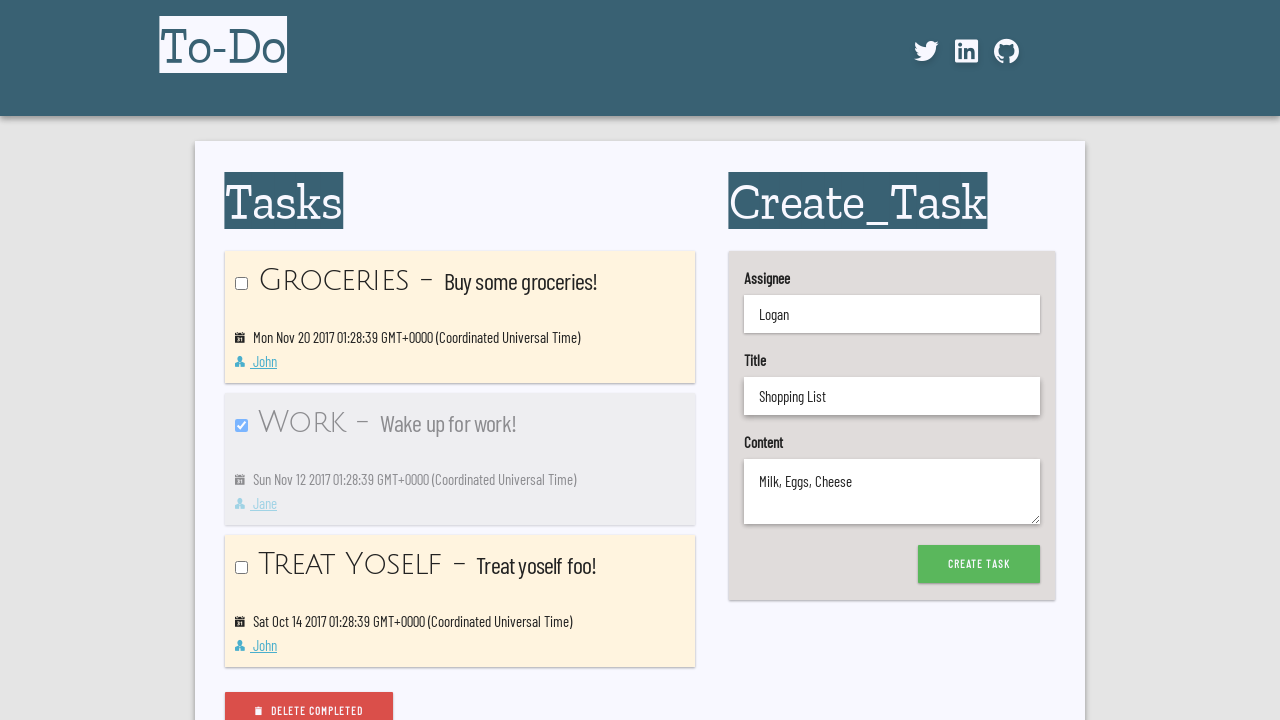

Clicked create button to submit new task at (979, 564) on .is-success.u-pull-right
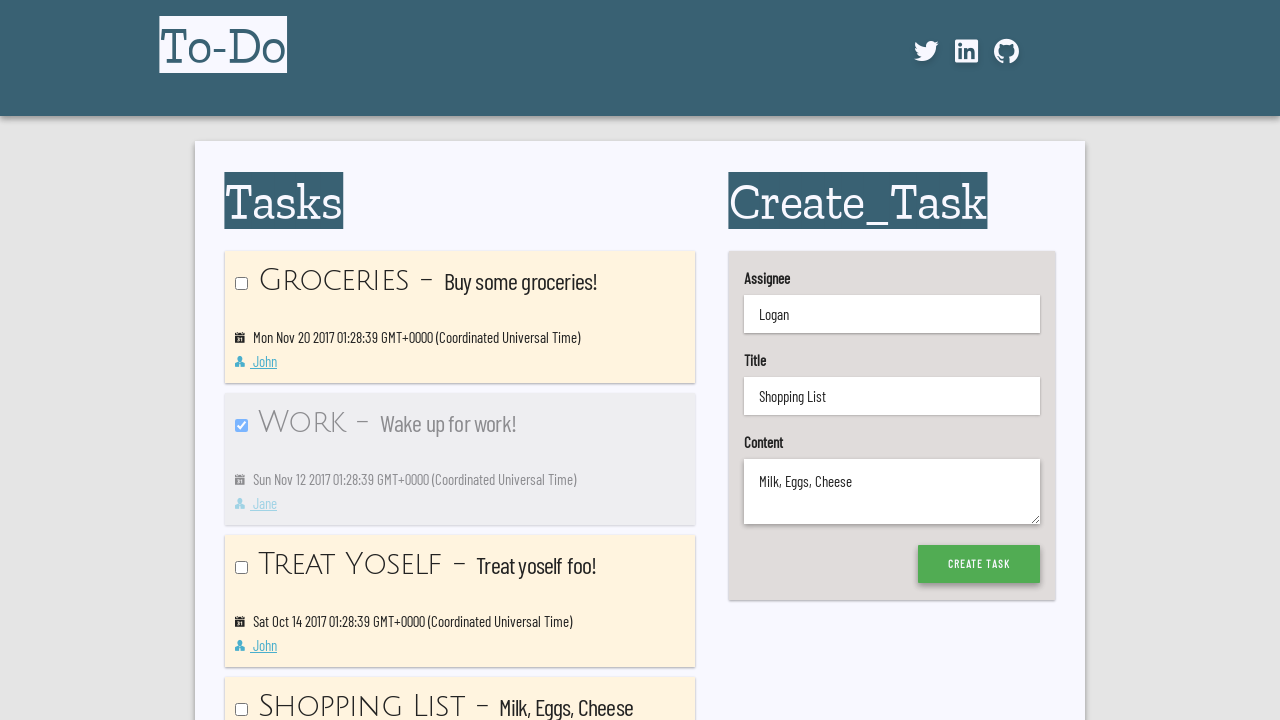

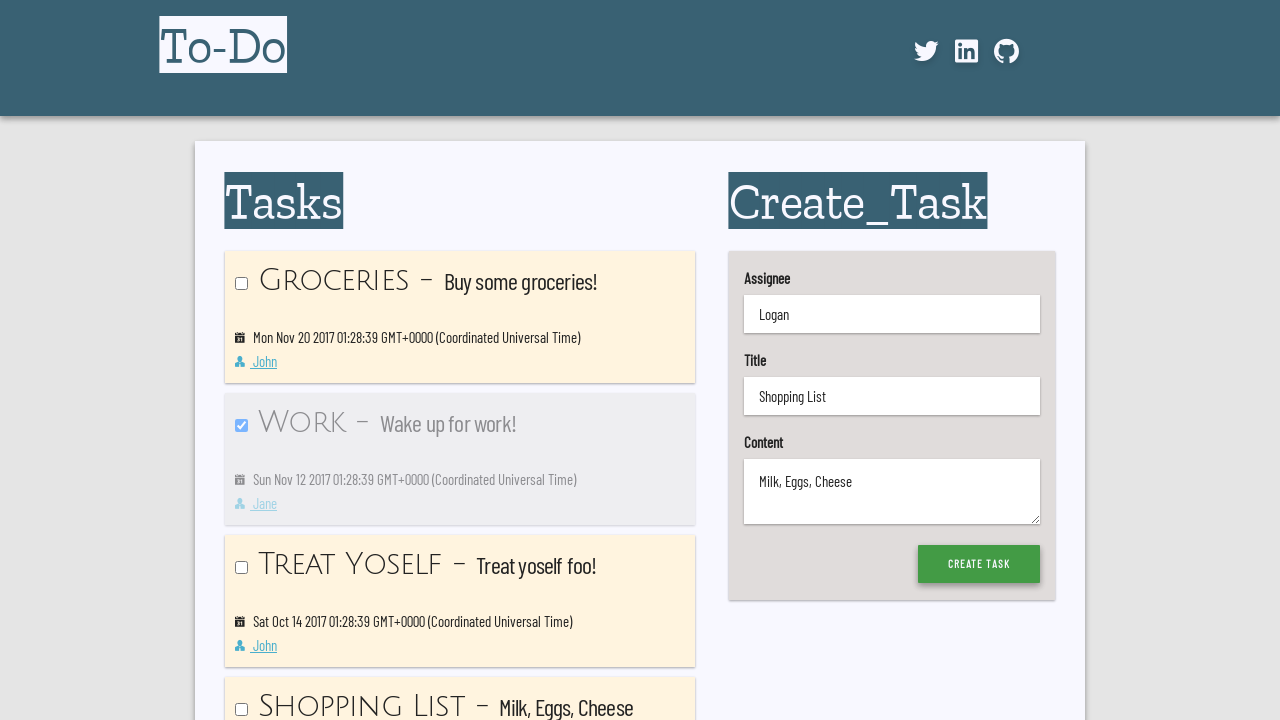